Tests finding a link by partial text (calculated mathematical value), clicking it, filling out a form with personal information (name, last name, city, country), submitting the form, and handling an alert dialog.

Starting URL: http://suninjuly.github.io/find_link_text

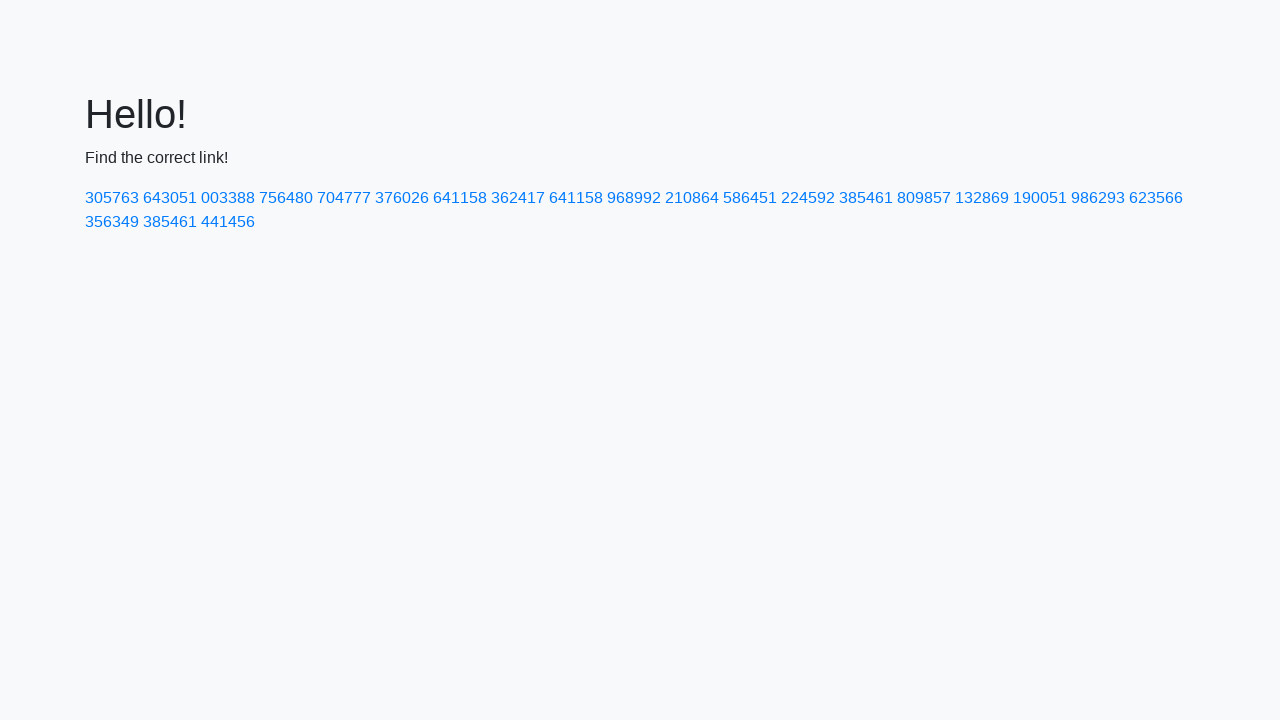

Calculated link text value from mathematical expression
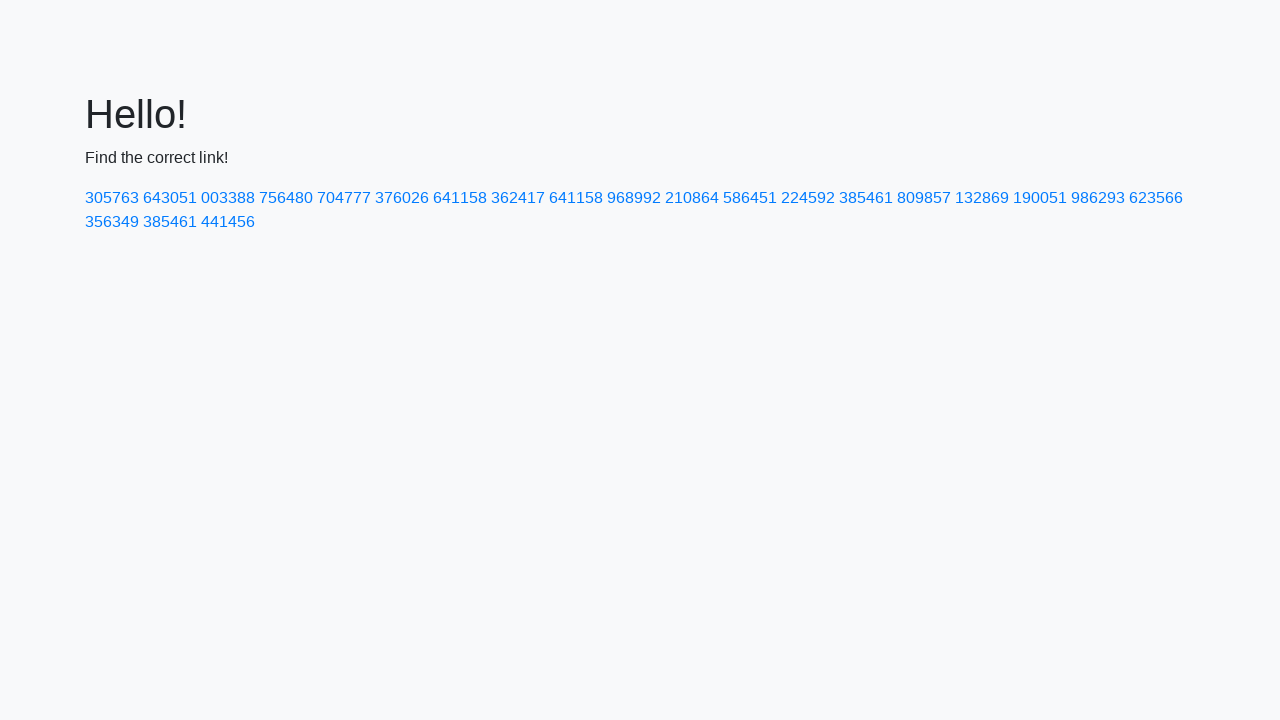

Clicked link with calculated text '224592' at (808, 198) on a:has-text('224592')
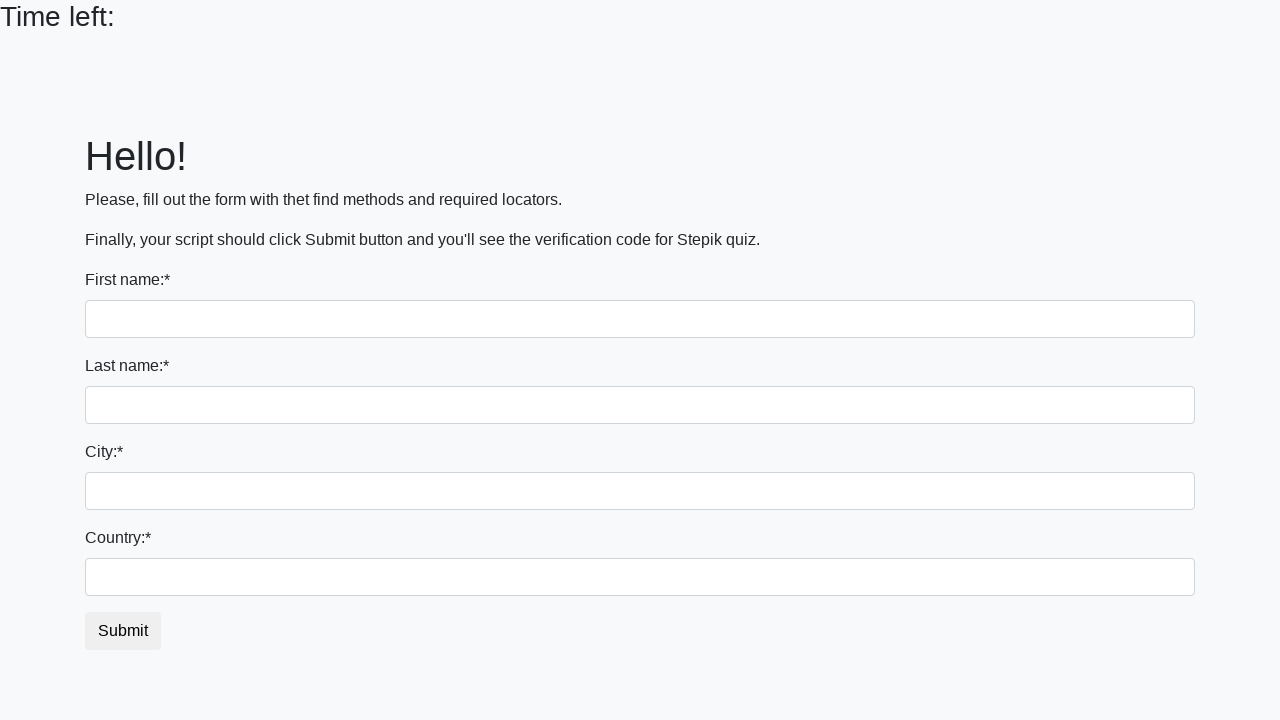

Filled in first name 'Ivan' on input
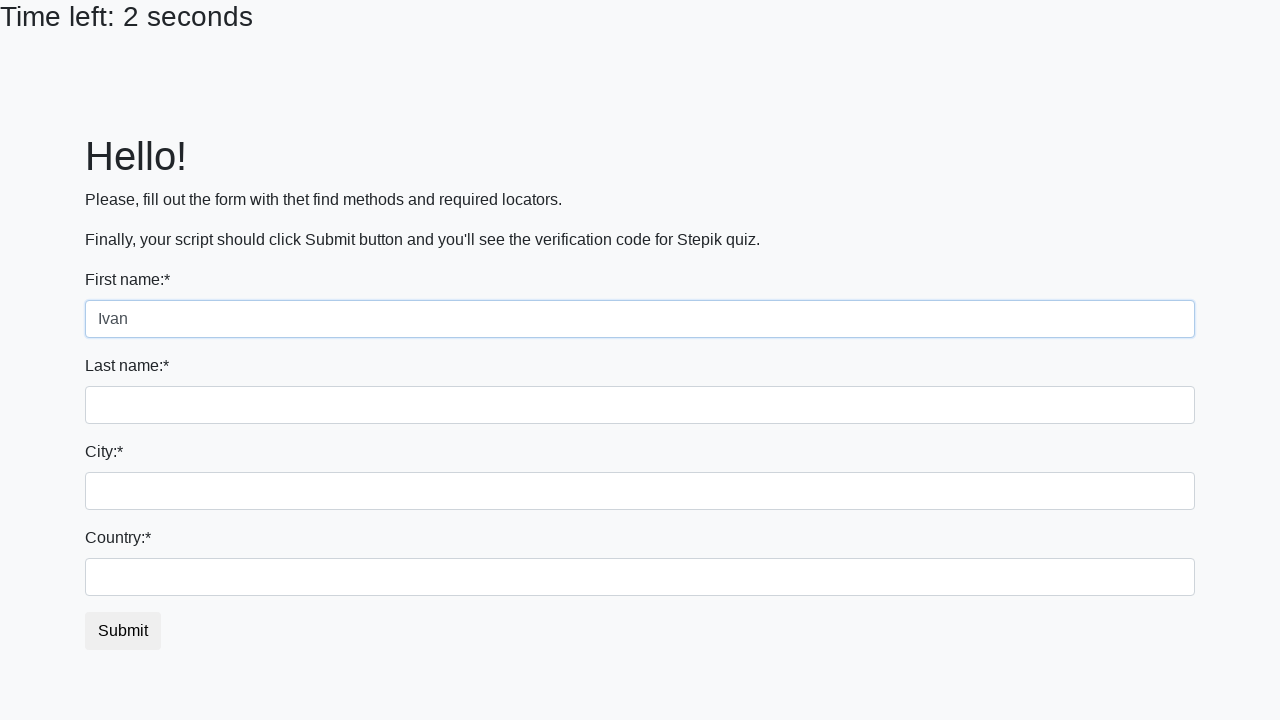

Filled in last name 'Petrov' on input[name='last_name']
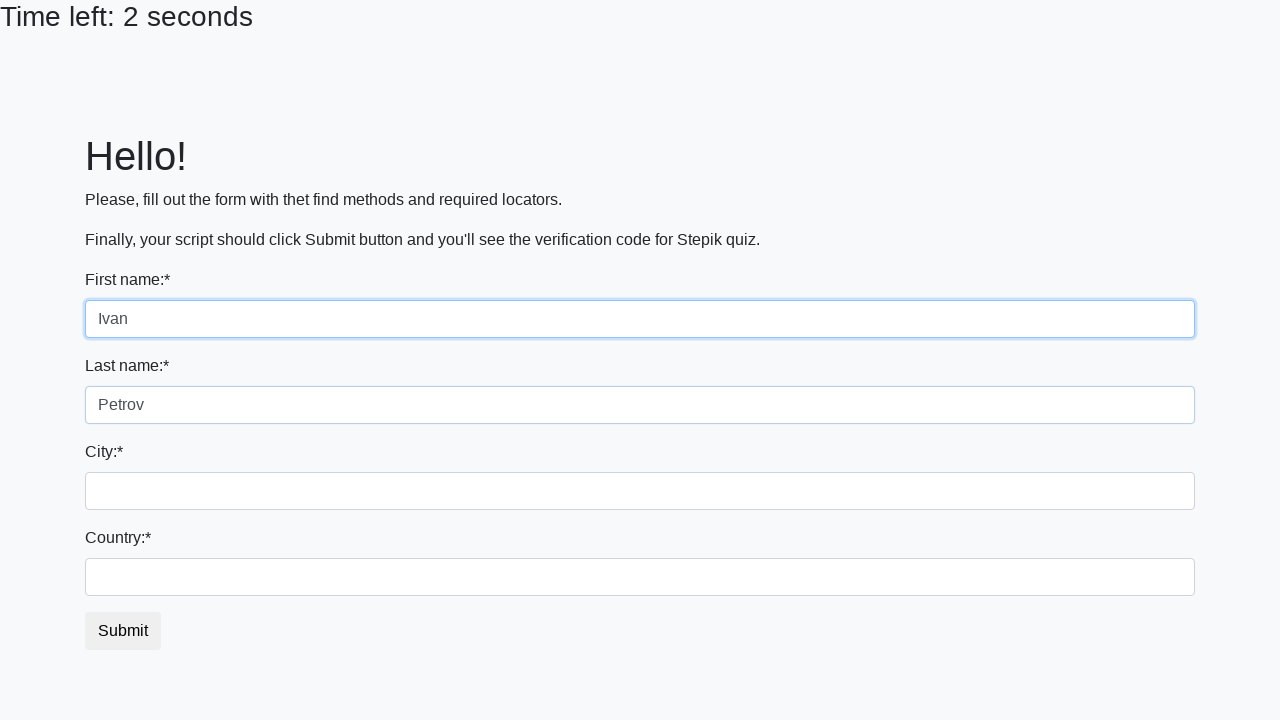

Filled in city 'Smolensk' on .city
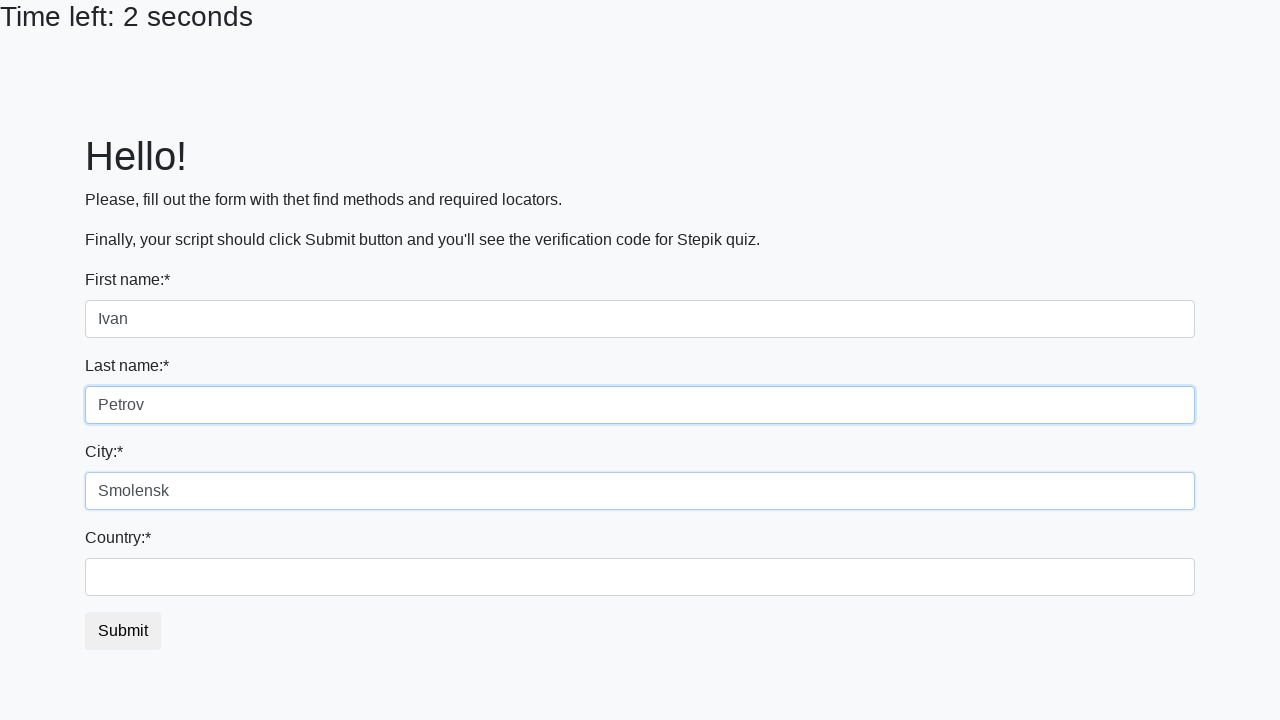

Filled in country 'Russia' on #country
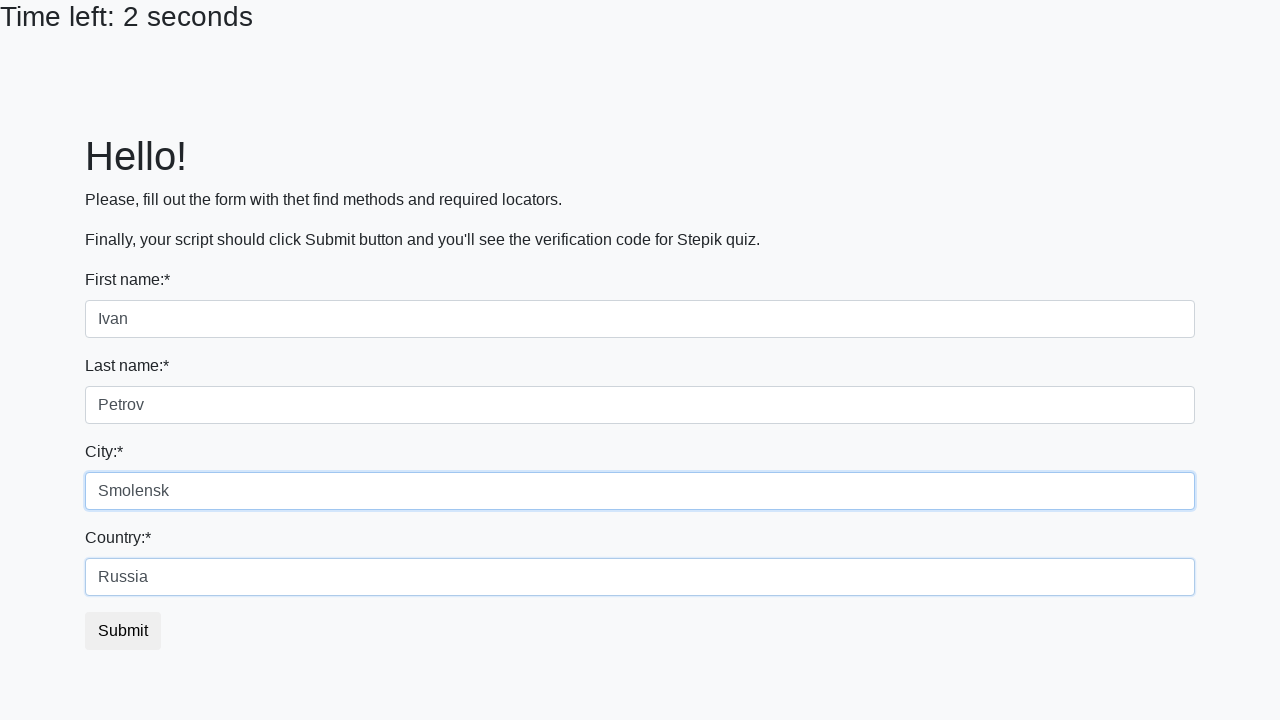

Clicked submit button at (123, 631) on button.btn
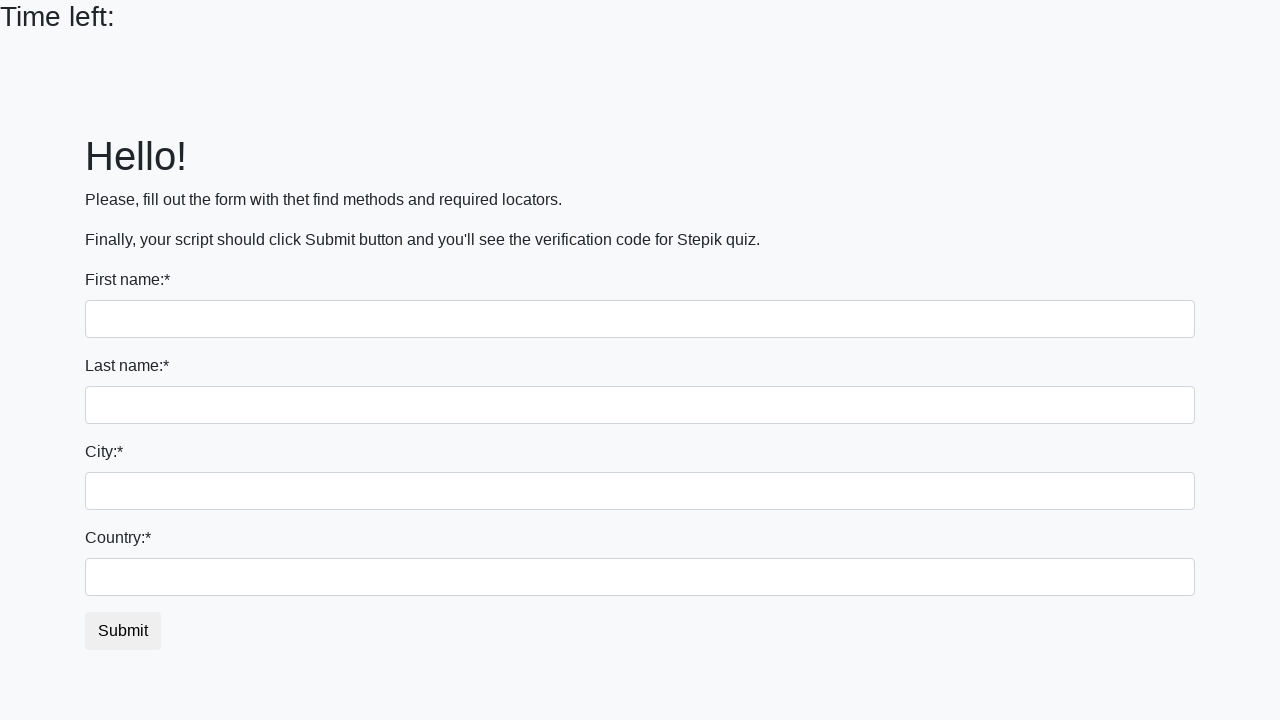

Set up alert dialog handler to accept dialogs
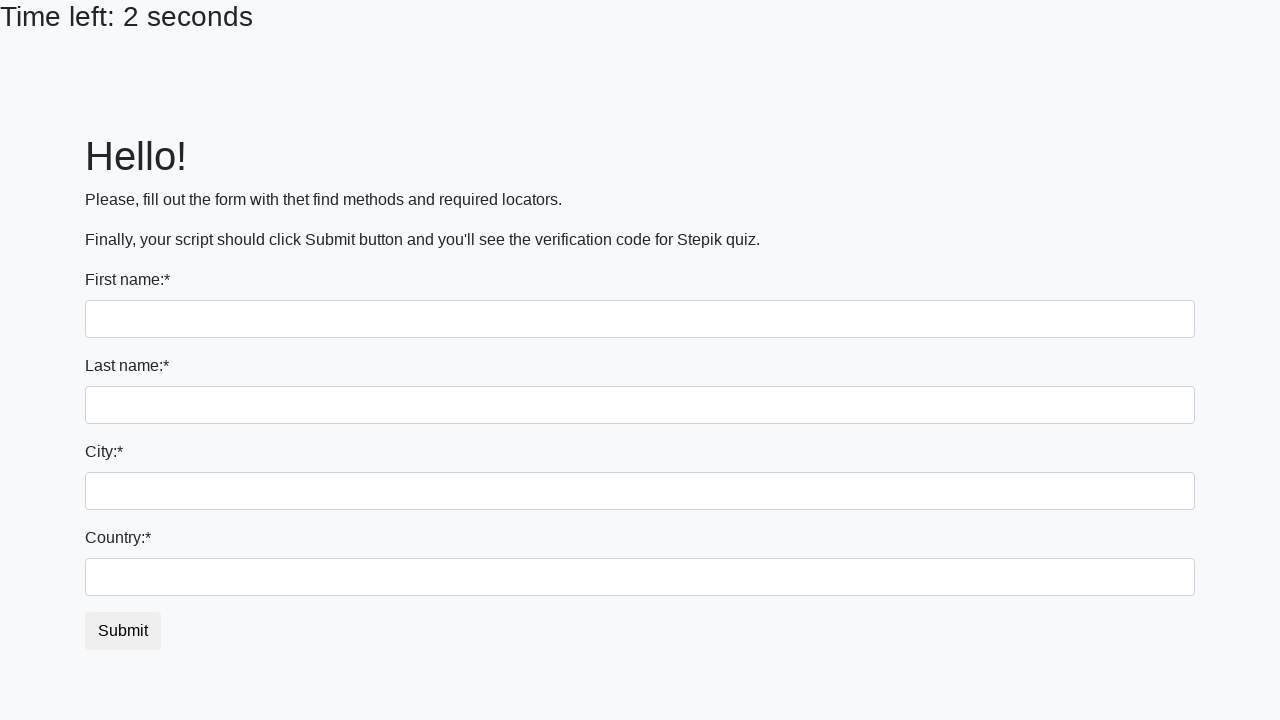

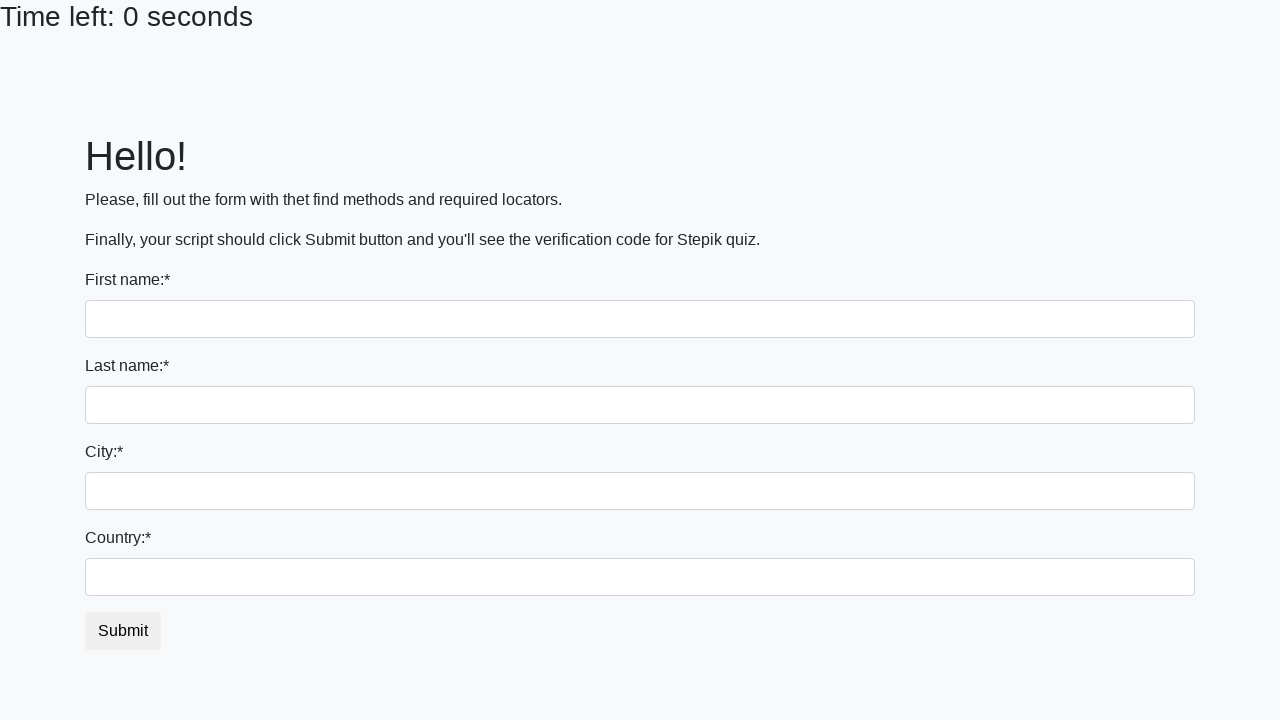